Tests navigation through a personal portfolio webpage by clicking on various section headings (Who Am I?, Projects, Work Experience, Skills, Contact Information) and the author's name link.

Starting URL: https://ysheikh728.github.io/Individual-Portfolio-Webpage/

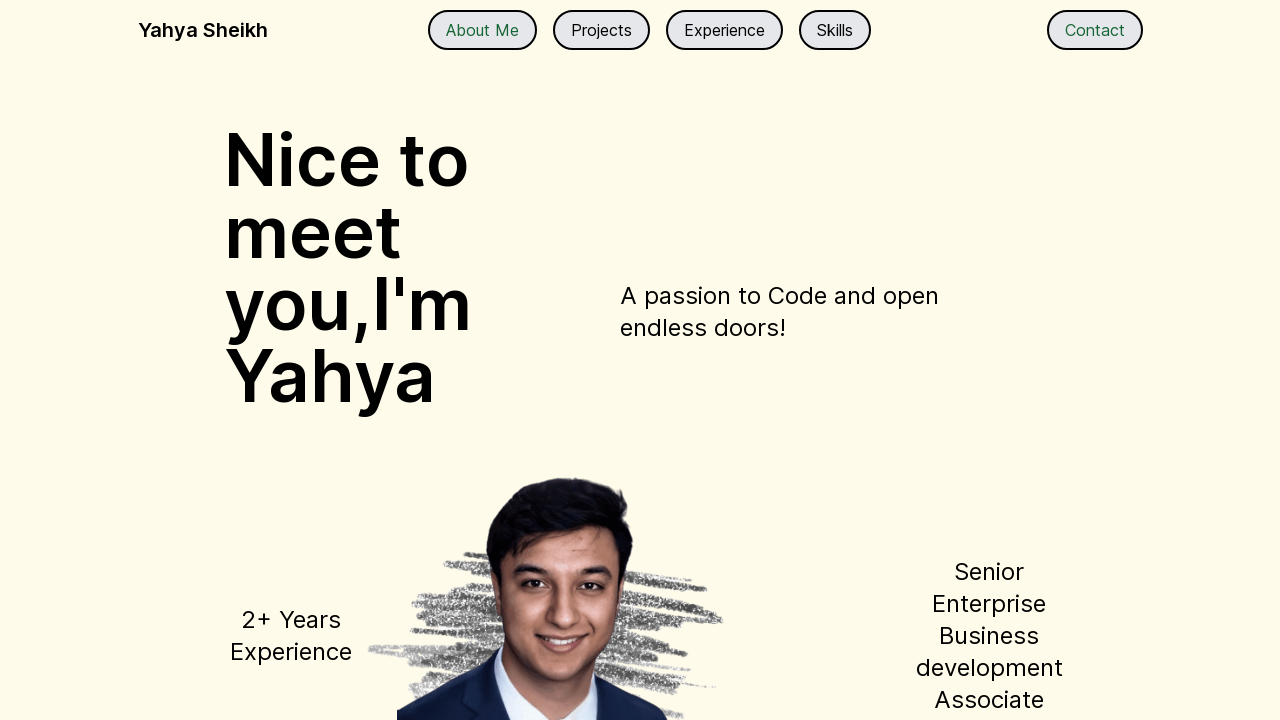

Clicked on 'Who Am I?' heading at (936, 361) on internal:role=heading[name="Who Am I?"i]
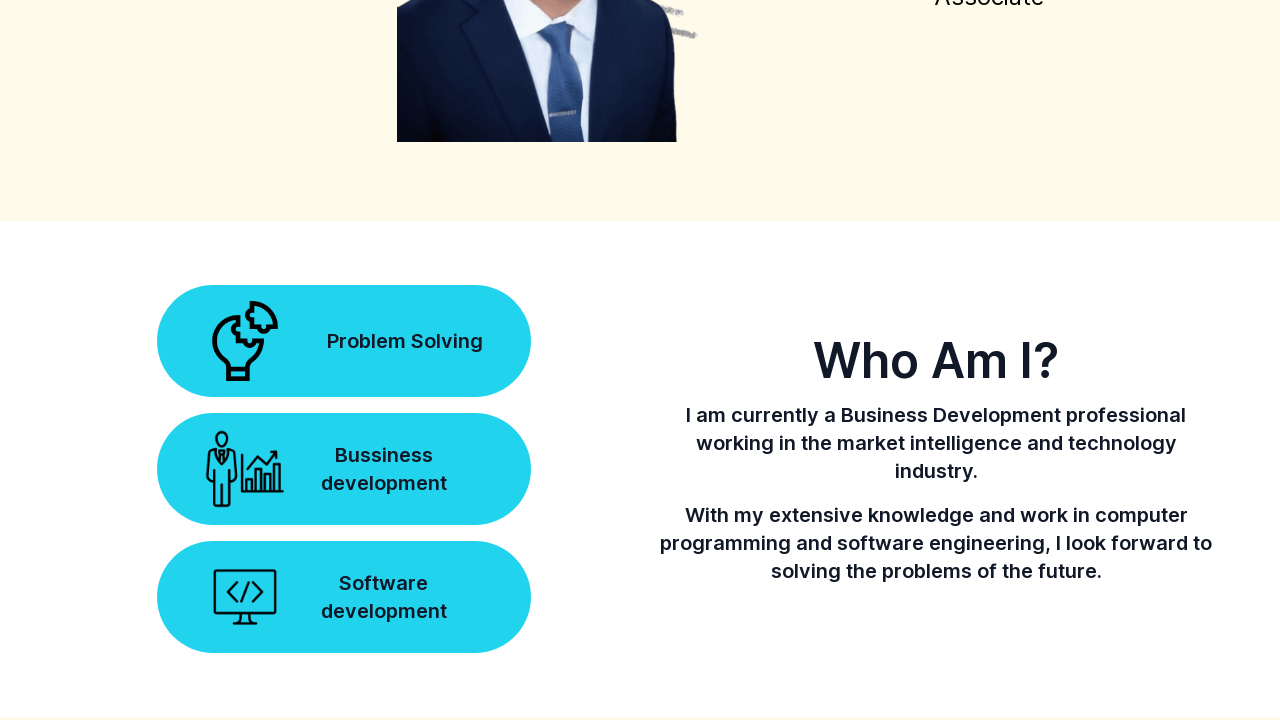

Clicked on 'Projects' heading at (640, 361) on internal:role=heading[name="Projects"i]
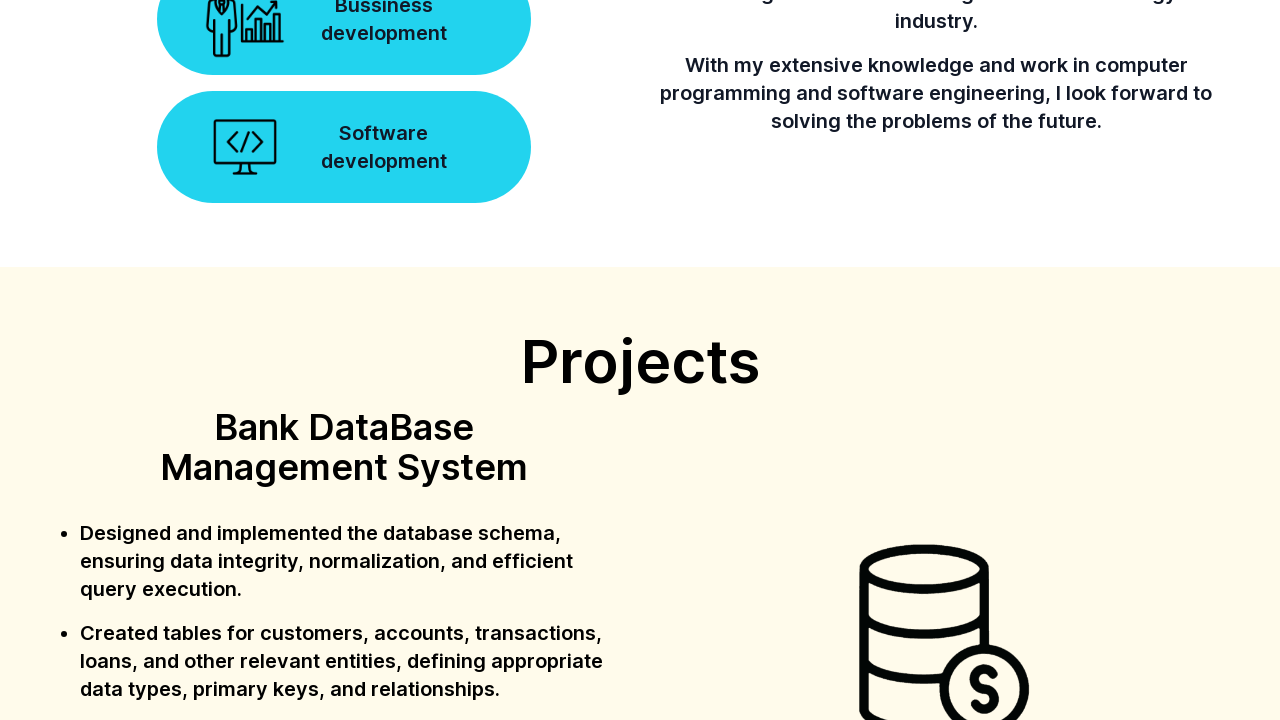

Clicked on 'Work Experience' heading at (640, 361) on internal:role=heading[name="Work Experience"i]
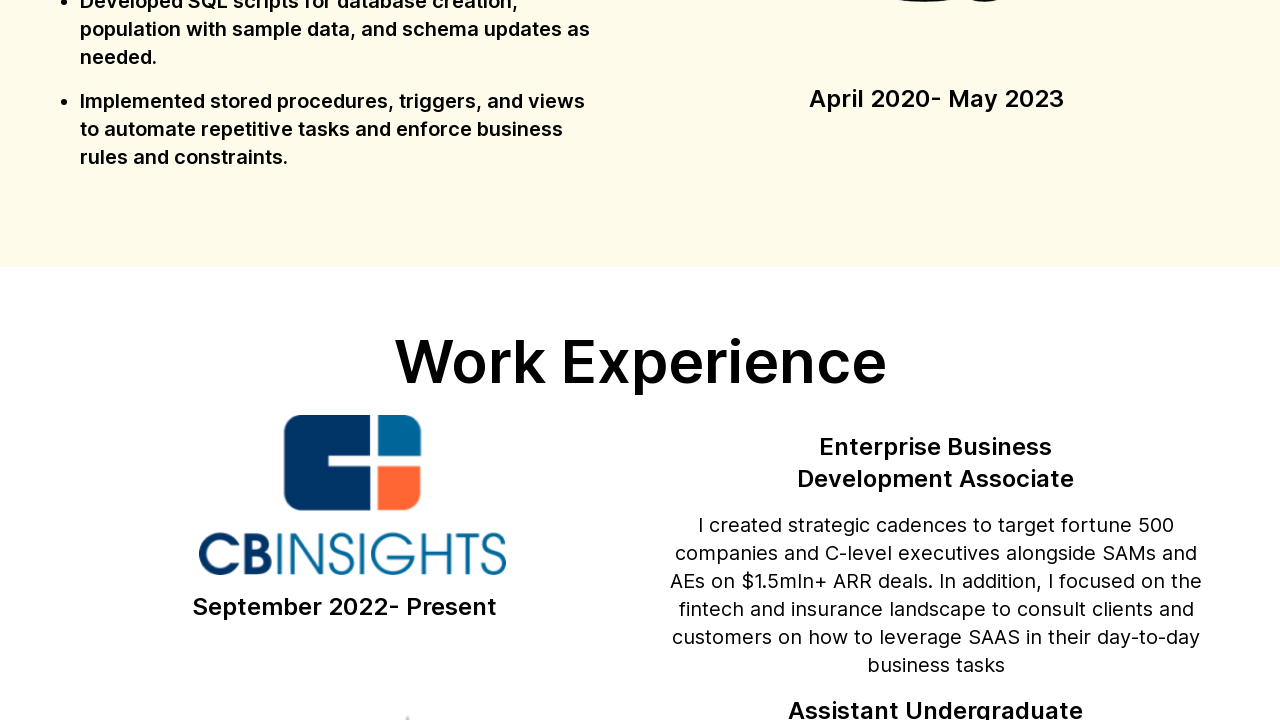

Clicked on 'Skills' heading at (640, 360) on internal:role=heading[name="Skills"i]
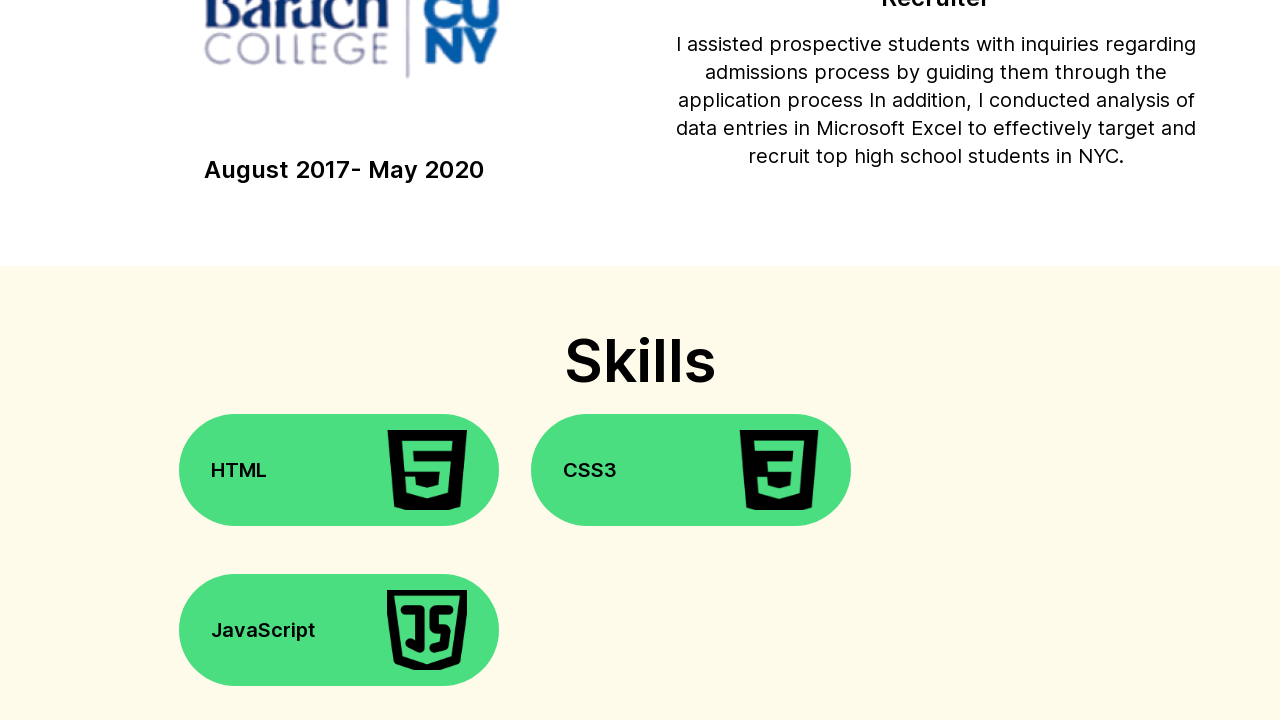

Clicked on 'Contact Information' heading at (1101, 484) on internal:role=heading[name="Contact Information"i]
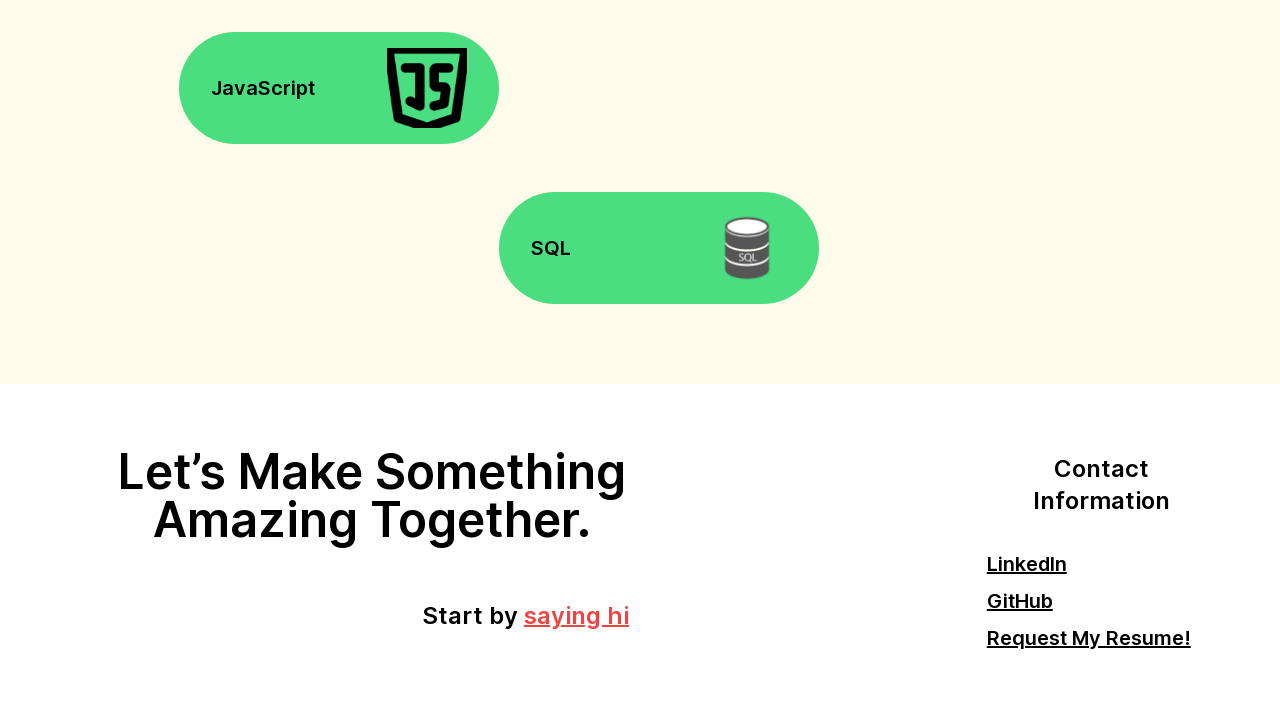

Clicked on 'Yahya Sheikh' author name link at (202, 30) on internal:role=link[name="Yahya Sheikh"i]
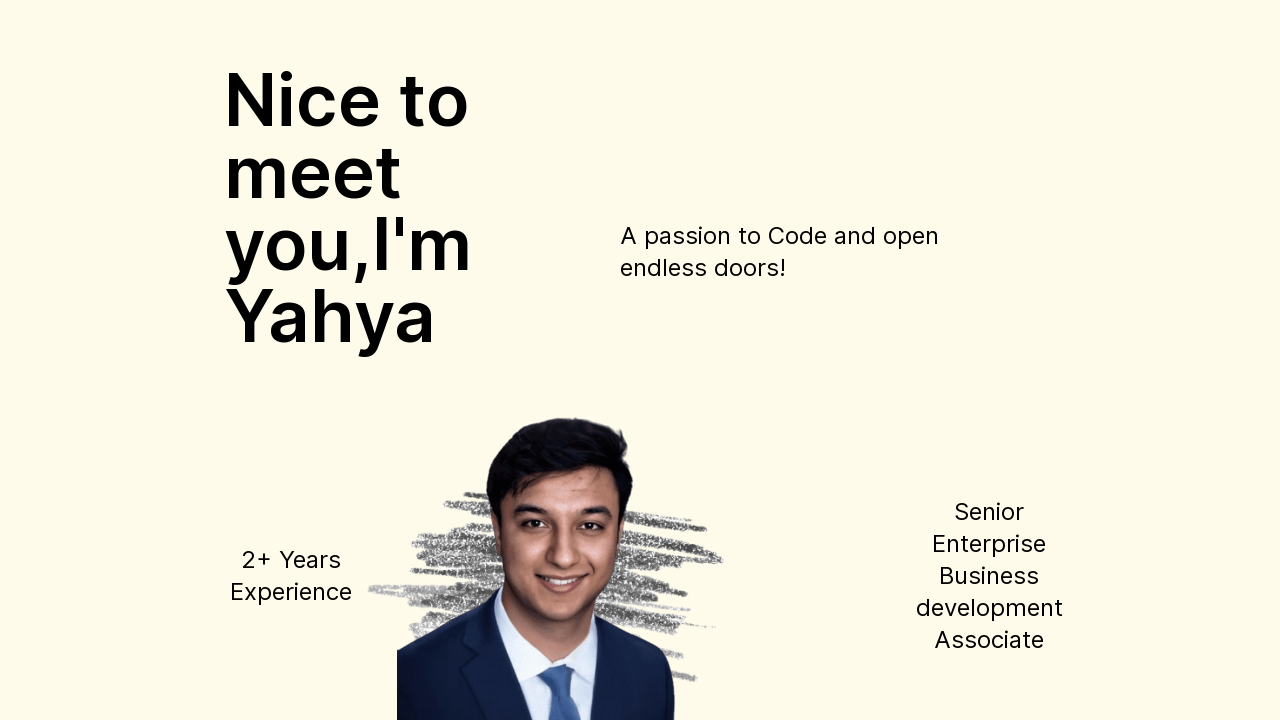

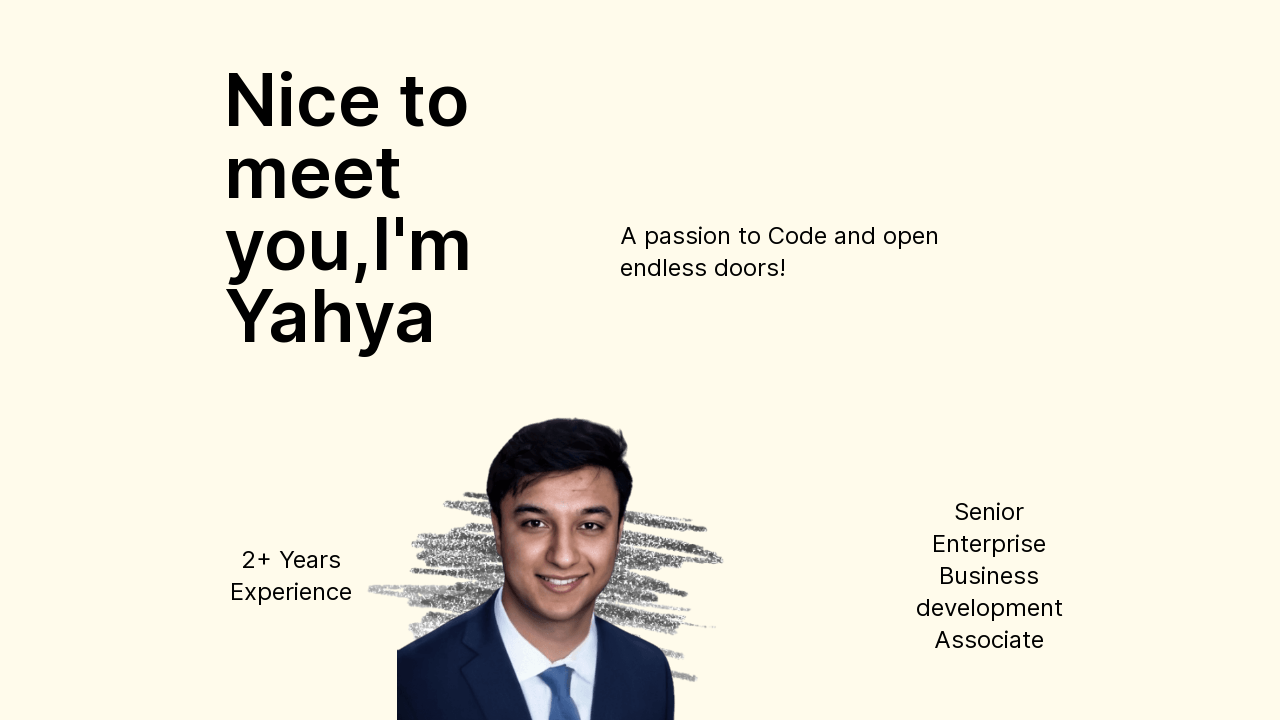